Tests clicking a primary button on the UI testing playground class attribute challenge page

Starting URL: http://uitestingplayground.com/classattr

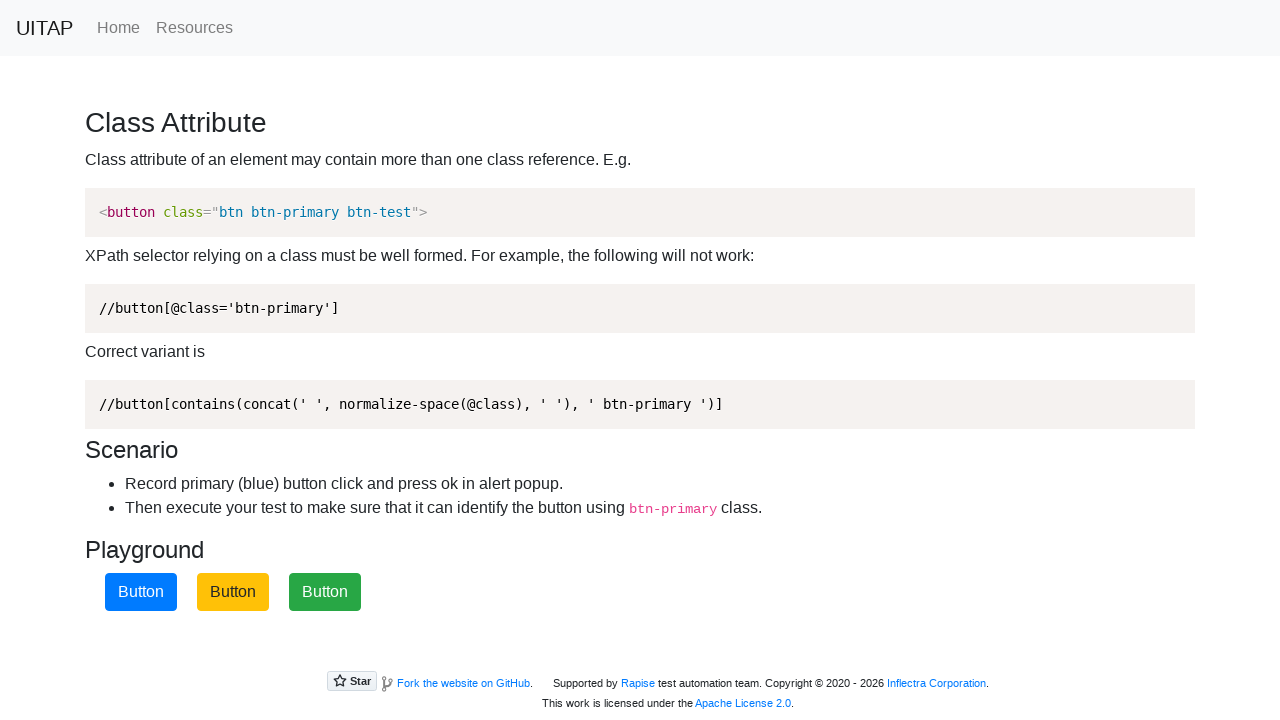

Navigated to UI Testing Playground class attribute challenge page
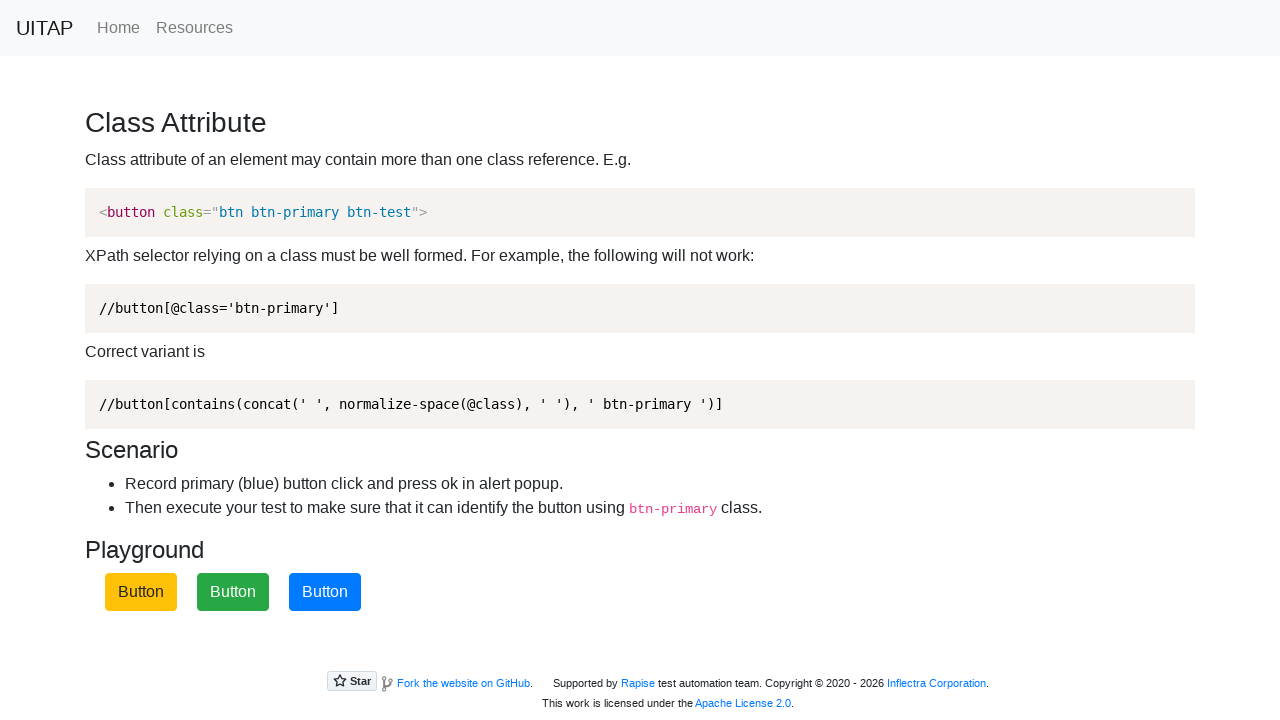

Clicked the primary button on the class attribute challenge page at (325, 592) on button.btn-primary
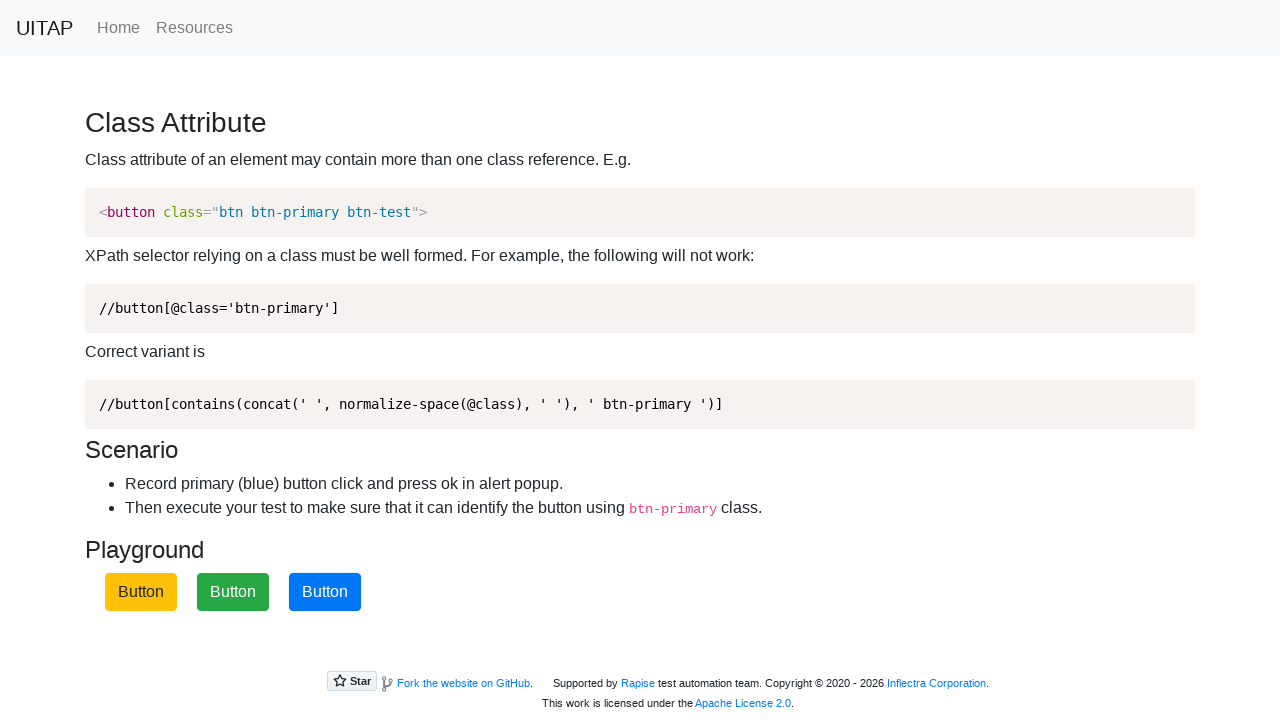

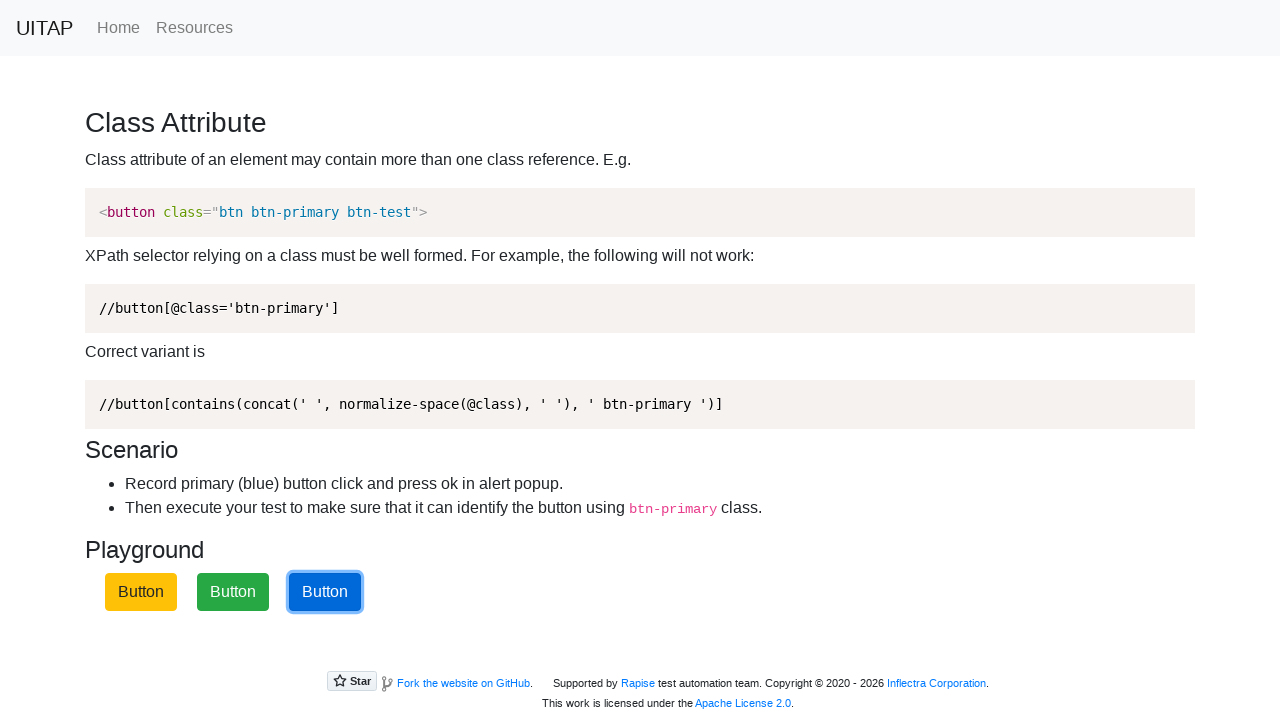